Tests clicking on a simple link on the DemoQA links page, which opens a new tab navigating to the home page

Starting URL: https://demoqa.com/links

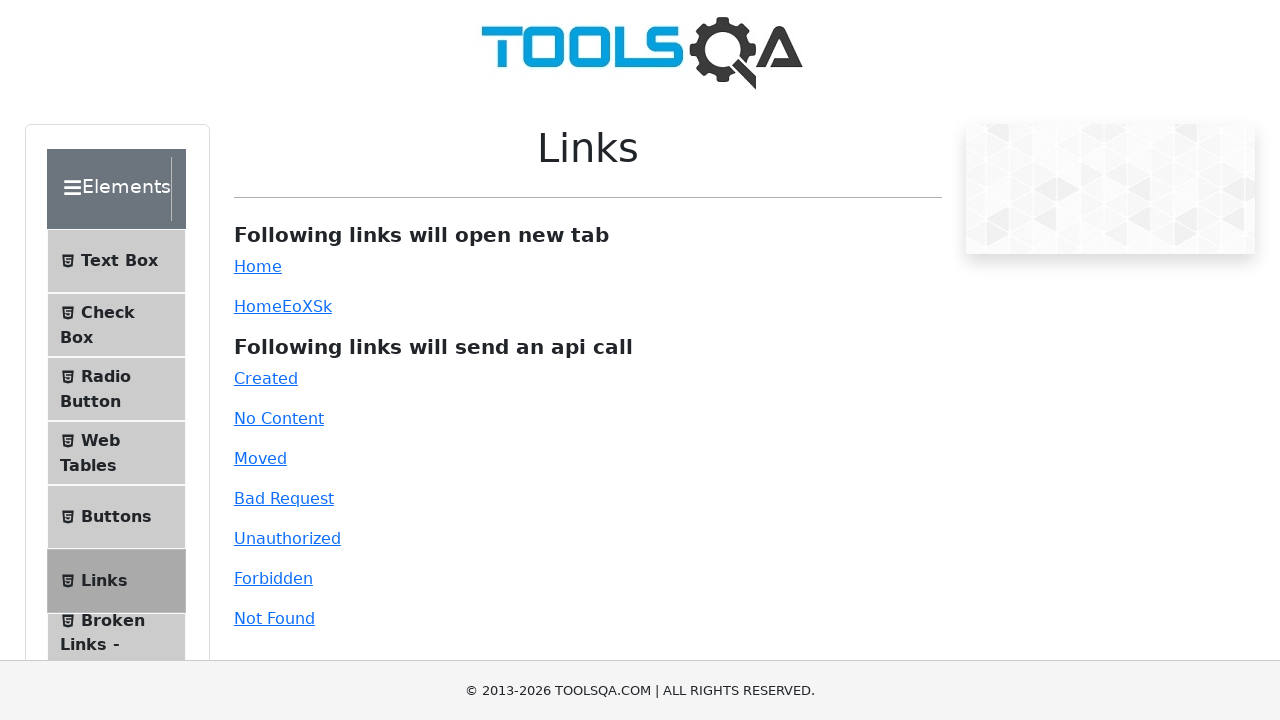

Clicked the simple link on DemoQA links page at (258, 266) on #simpleLink
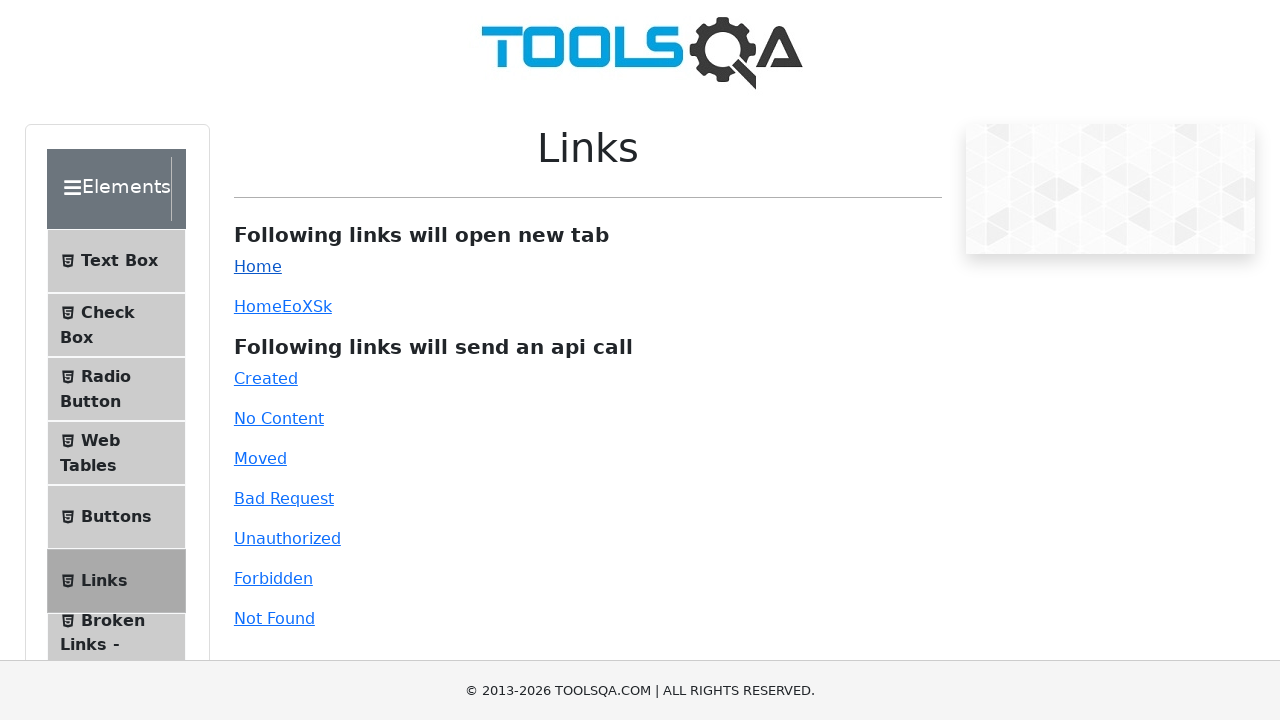

Waited 2 seconds for new tab to open
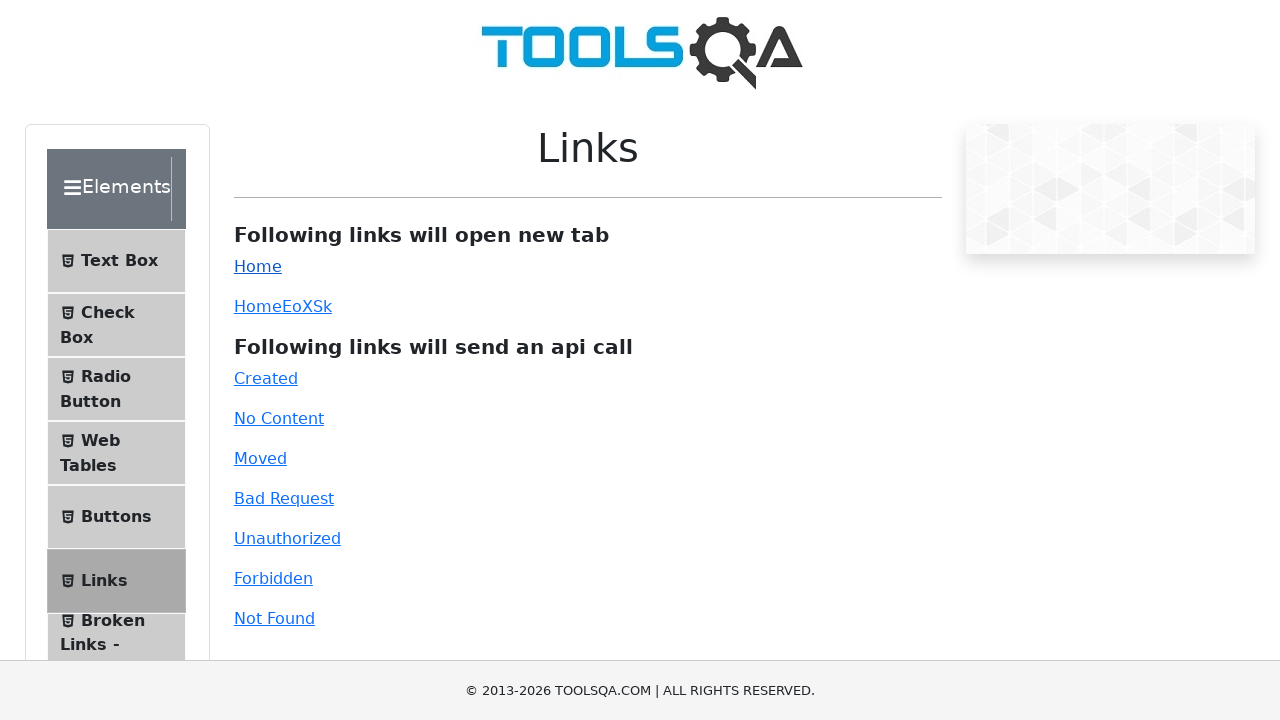

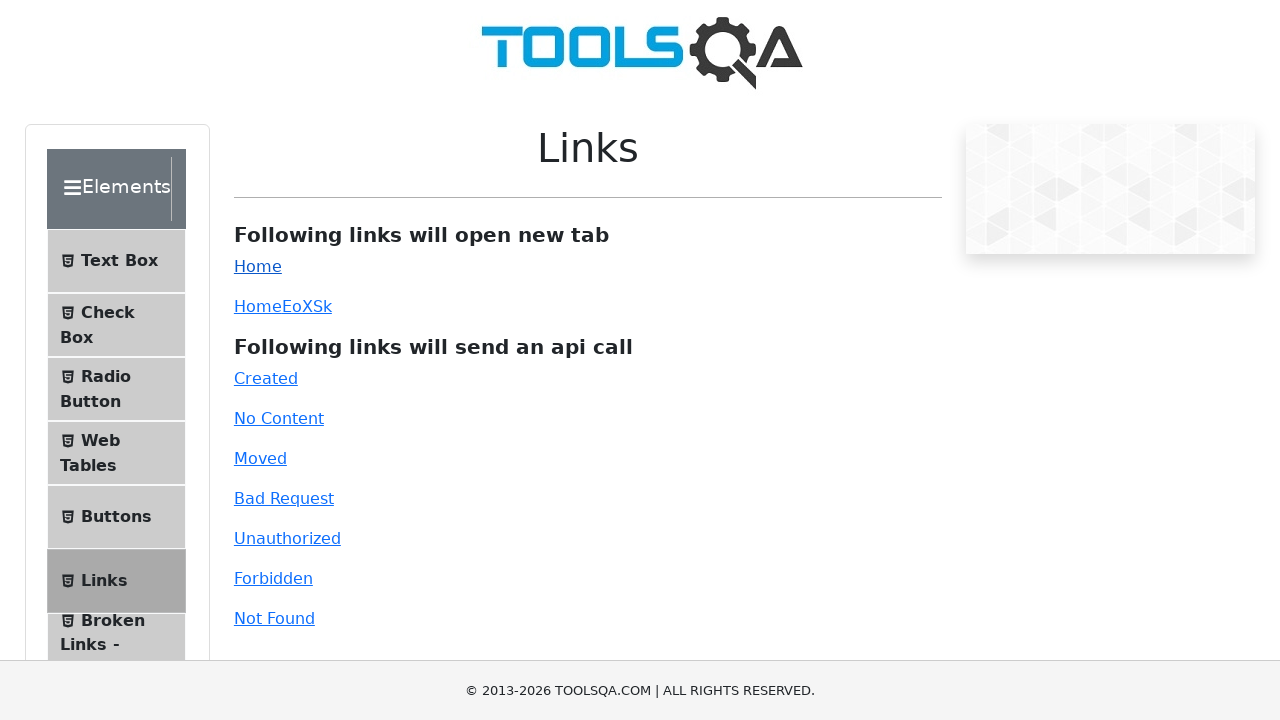